Verifies that the button with name "randomButton2" has a value attribute that matches "this is Also a Button" case-insensitively.

Starting URL: https://uljanovs.github.io/site/examples/locators

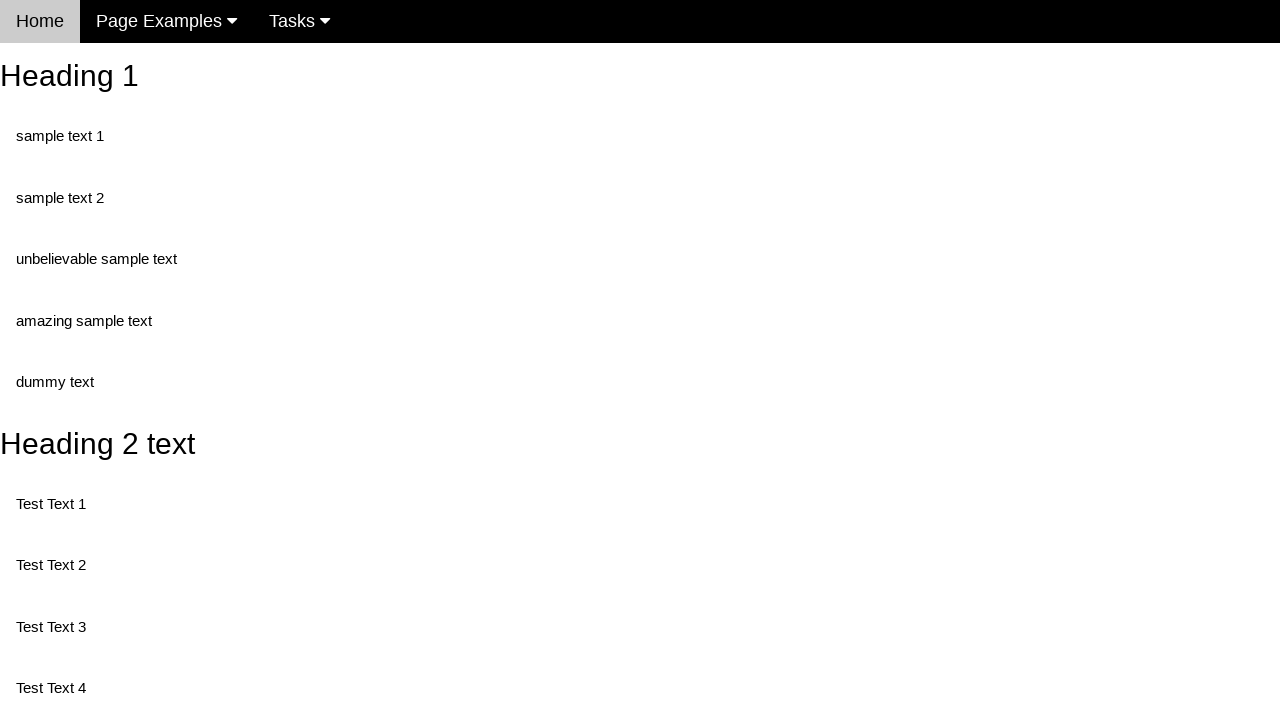

Navigated to the locators example page
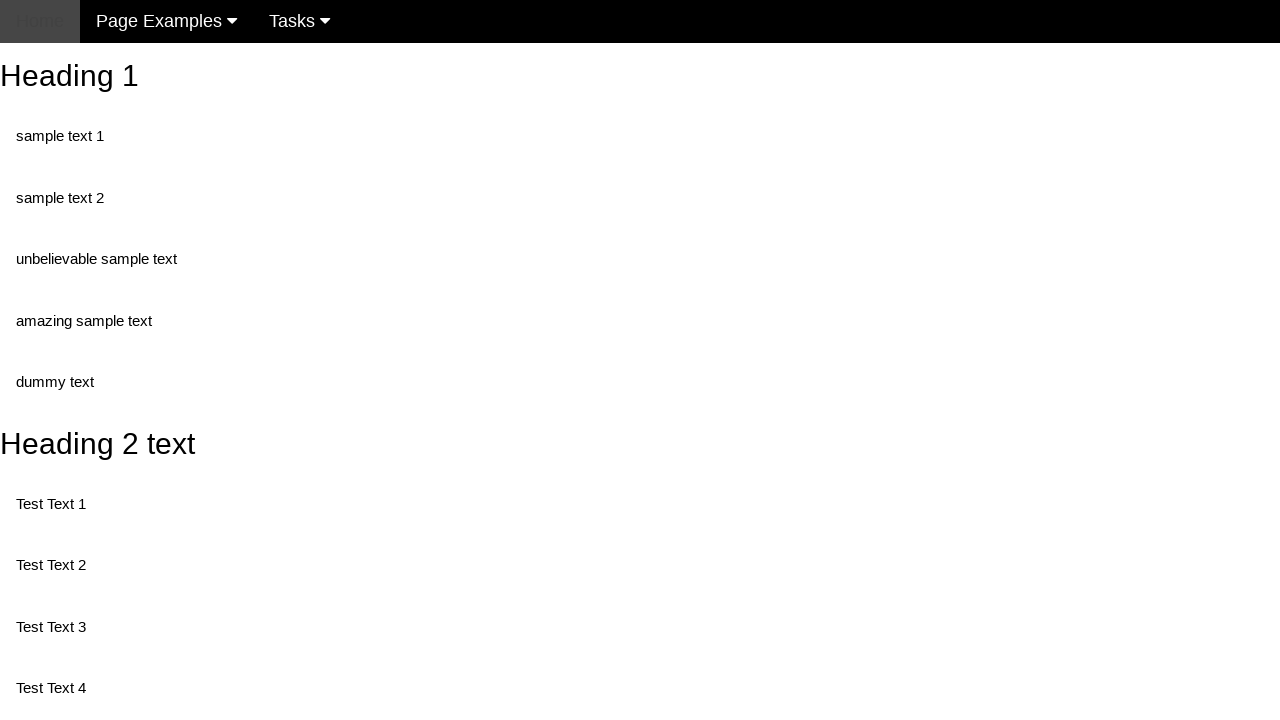

Retrieved value attribute from randomButton2
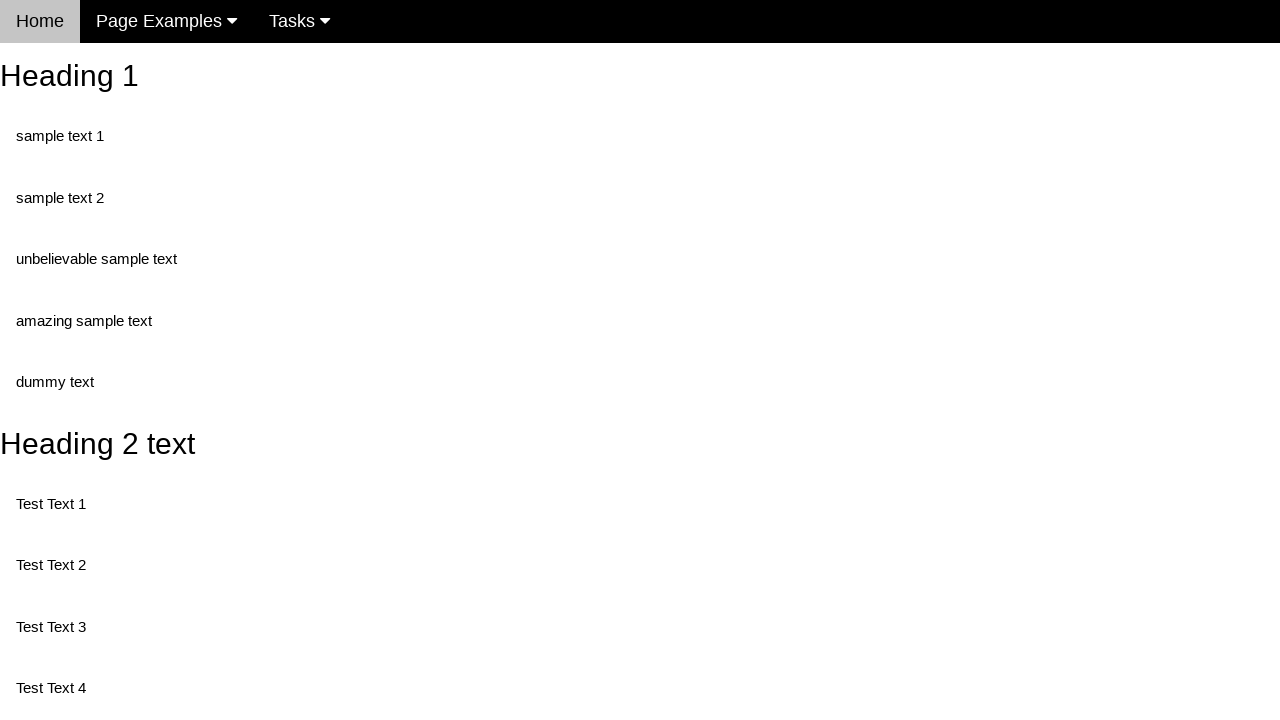

Assertion passed: randomButton2 value matches 'this is Also a Button' case-insensitively
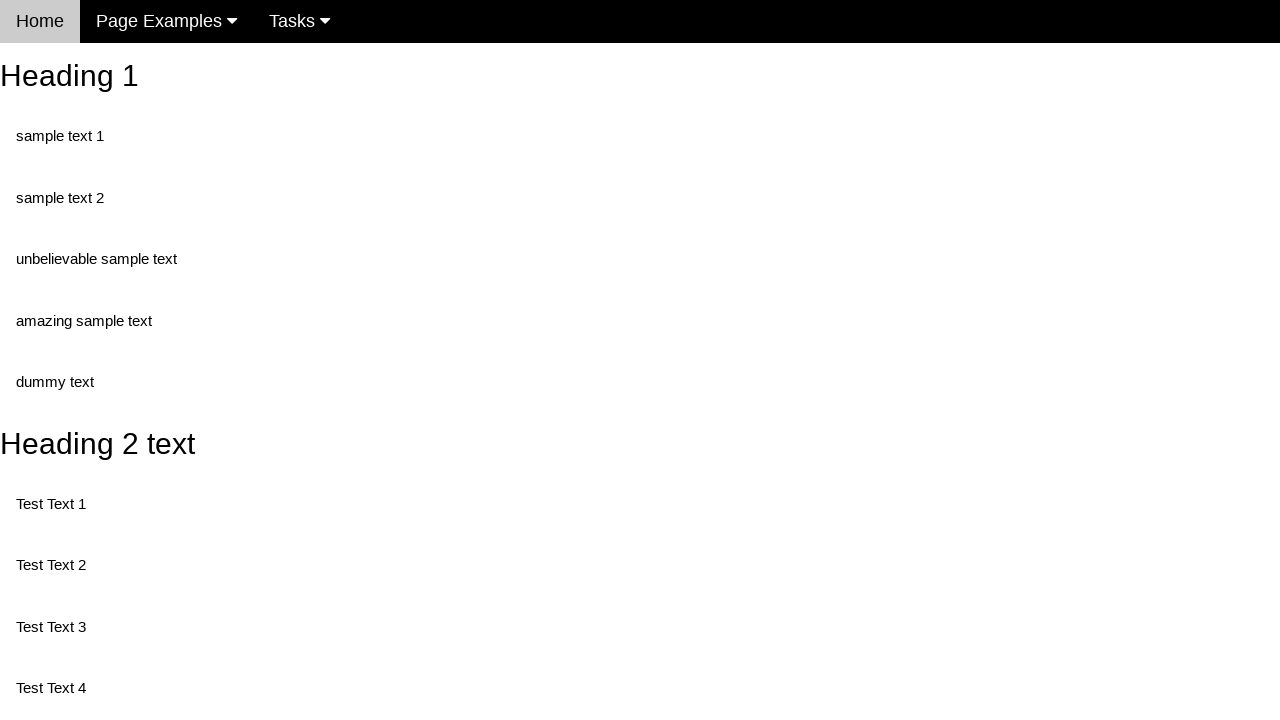

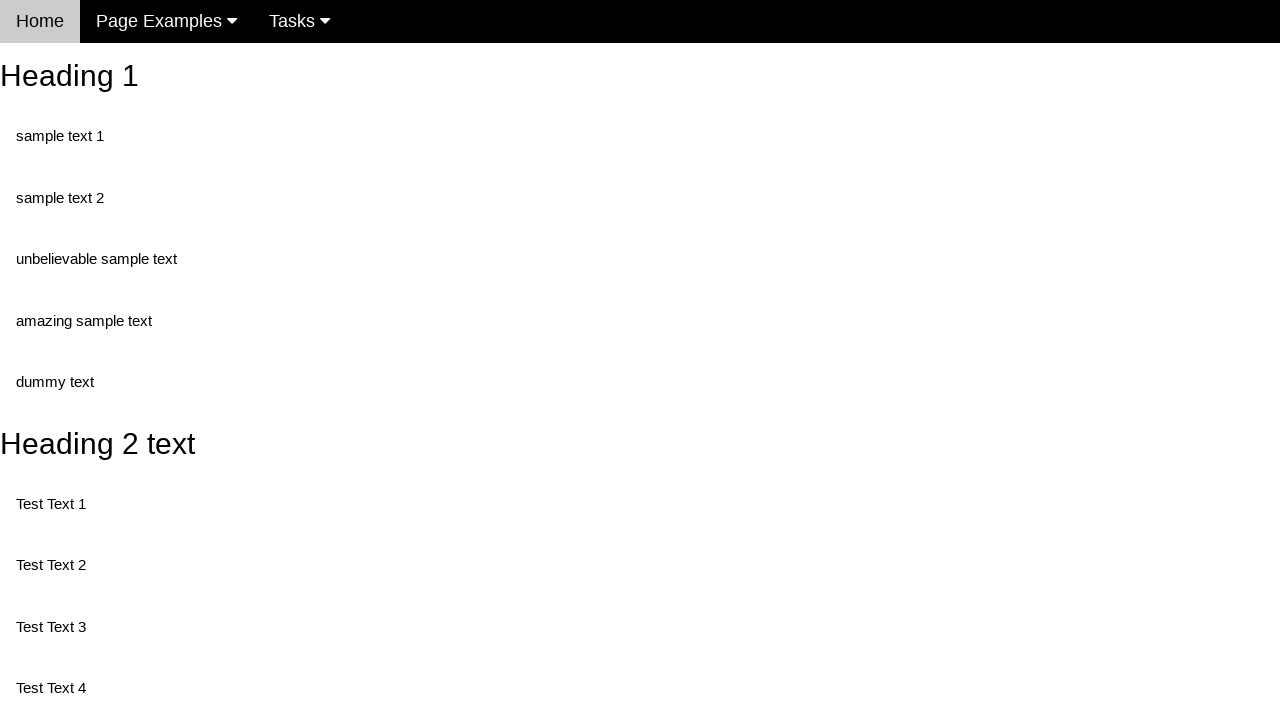